Tests clicking a link on the Playwright documentation page and verifies the URL changes to the expected destination

Starting URL: https://playwright.dev/docs/writing-tests

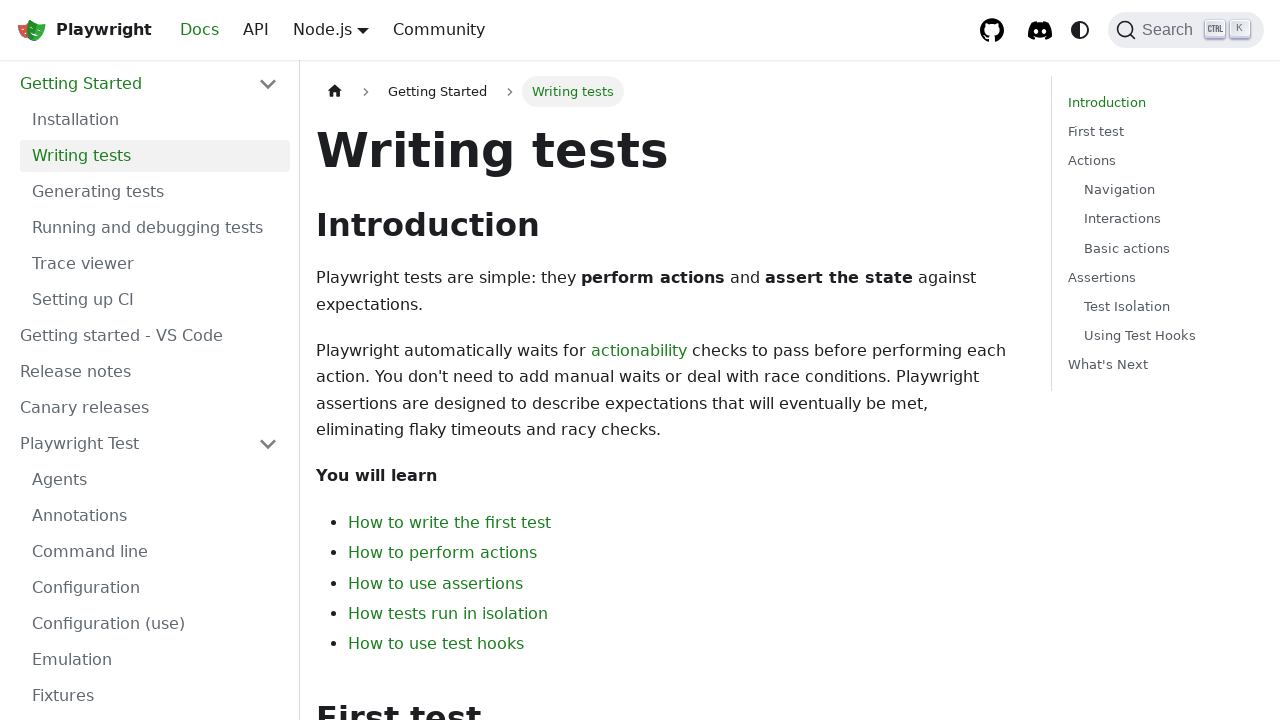

Clicked locator.click() documentation link at (382, 360) on internal:role=link[name="locator.click()"i]
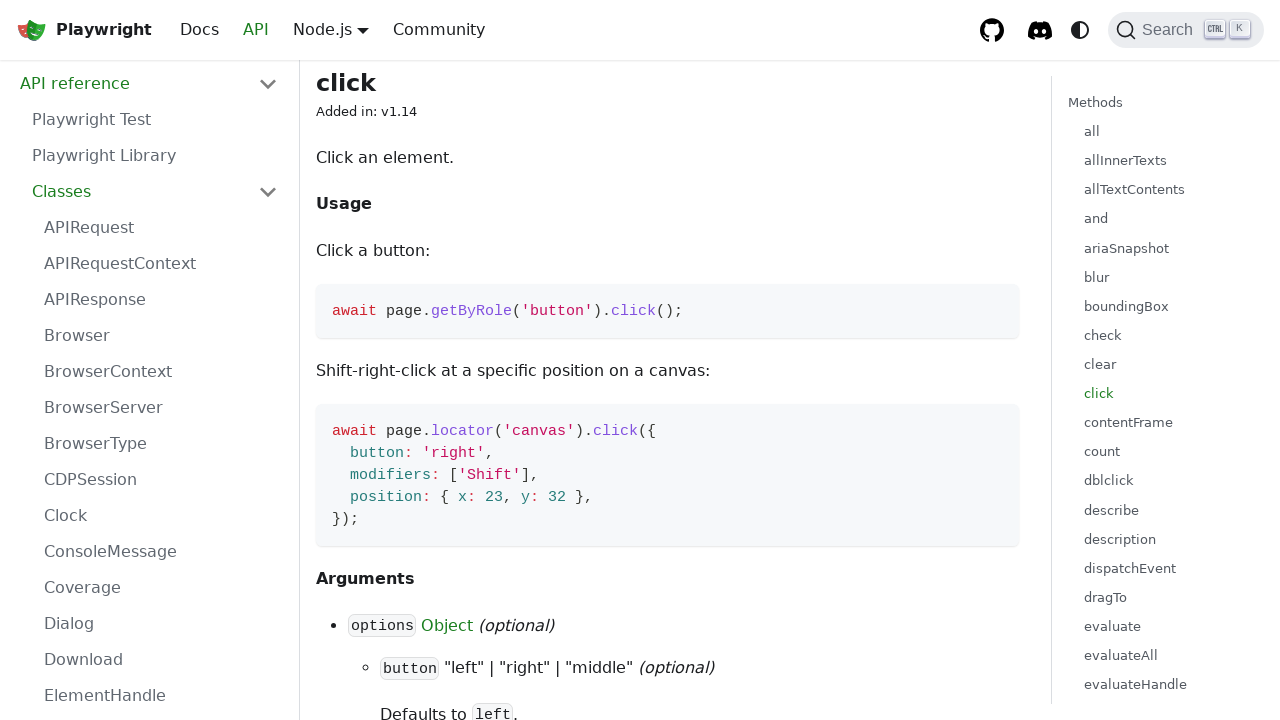

Verified navigation to locator.click() API documentation page
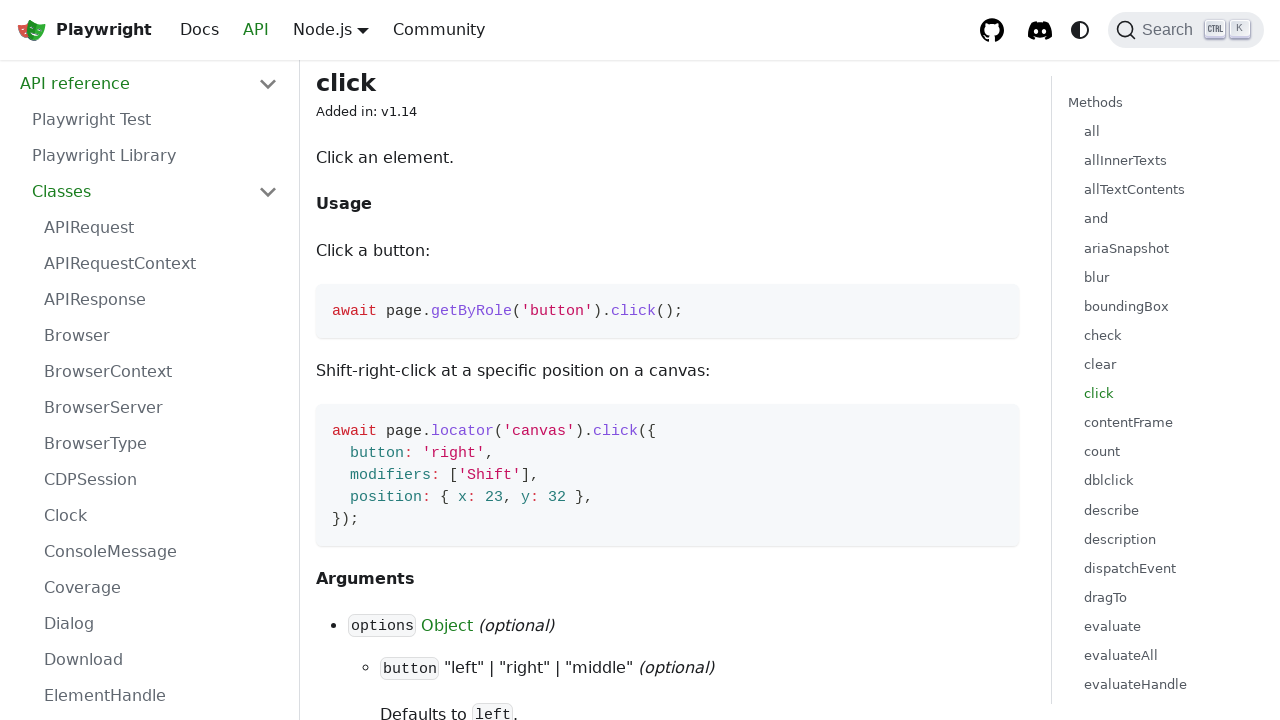

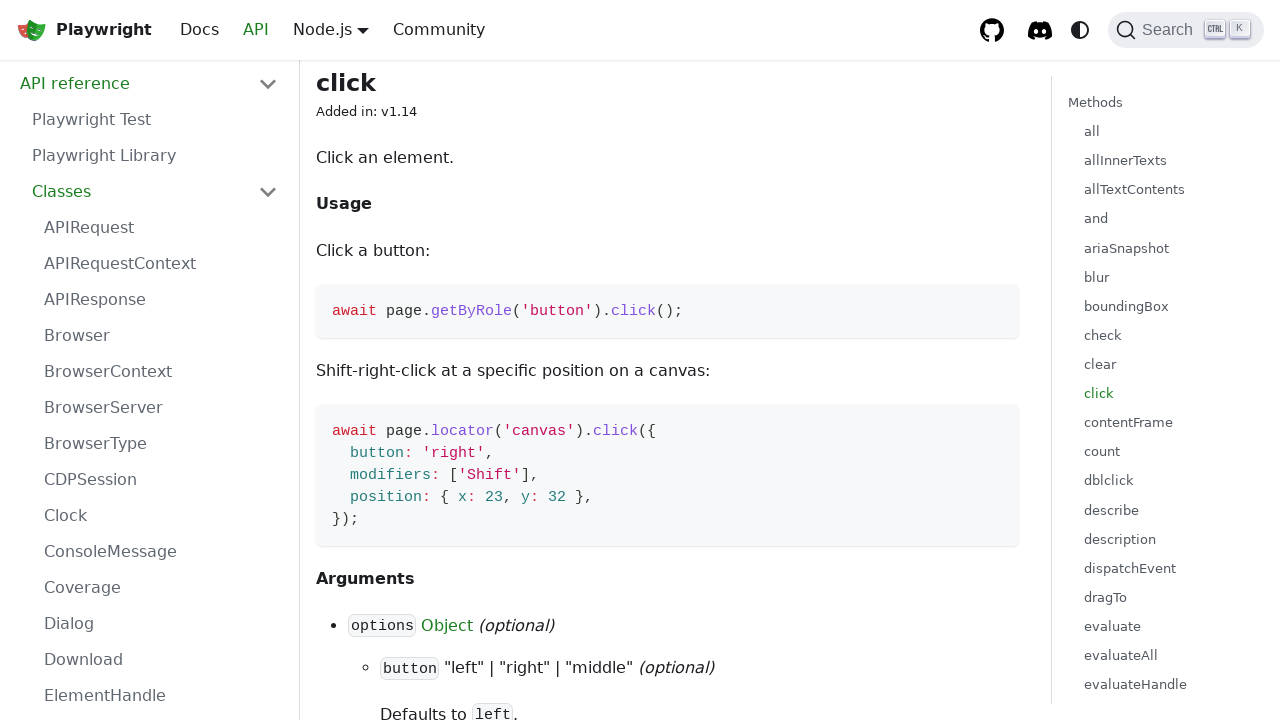